Opens the AJIO e-commerce website and maximizes the browser window to verify the site loads successfully.

Starting URL: https://www.ajio.com/

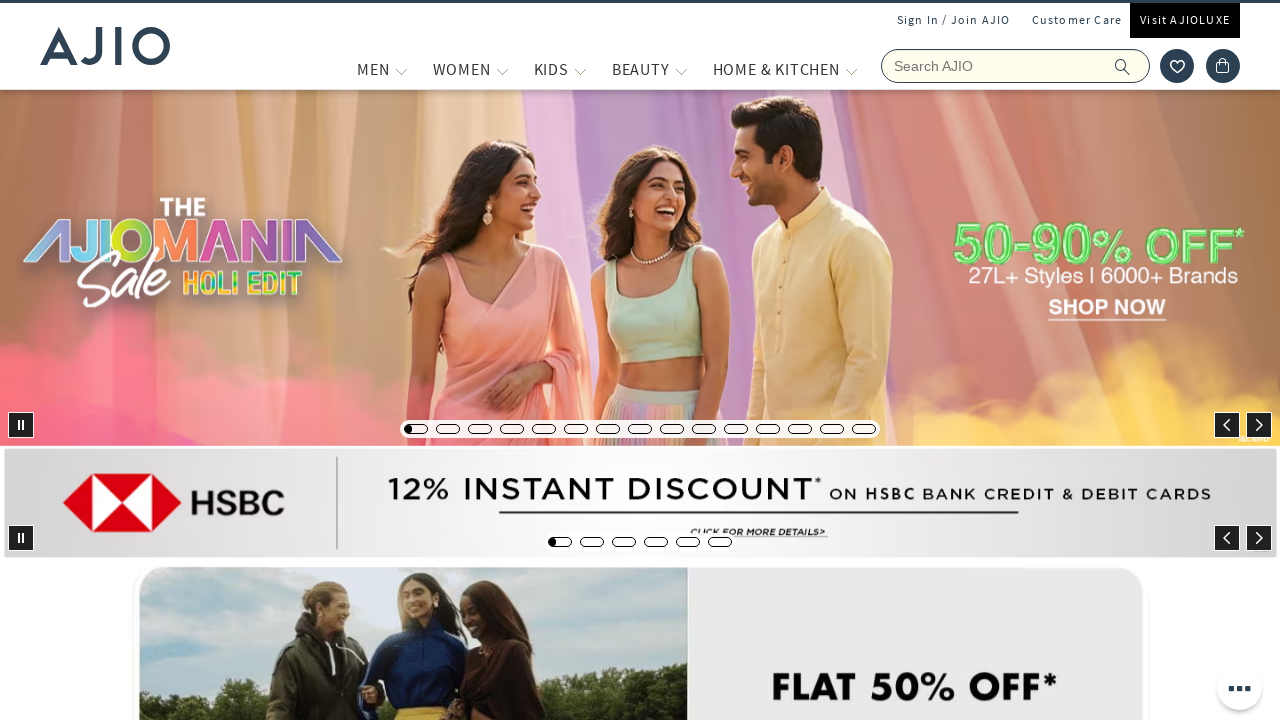

Set viewport size to 1920x1080 to maximize browser window
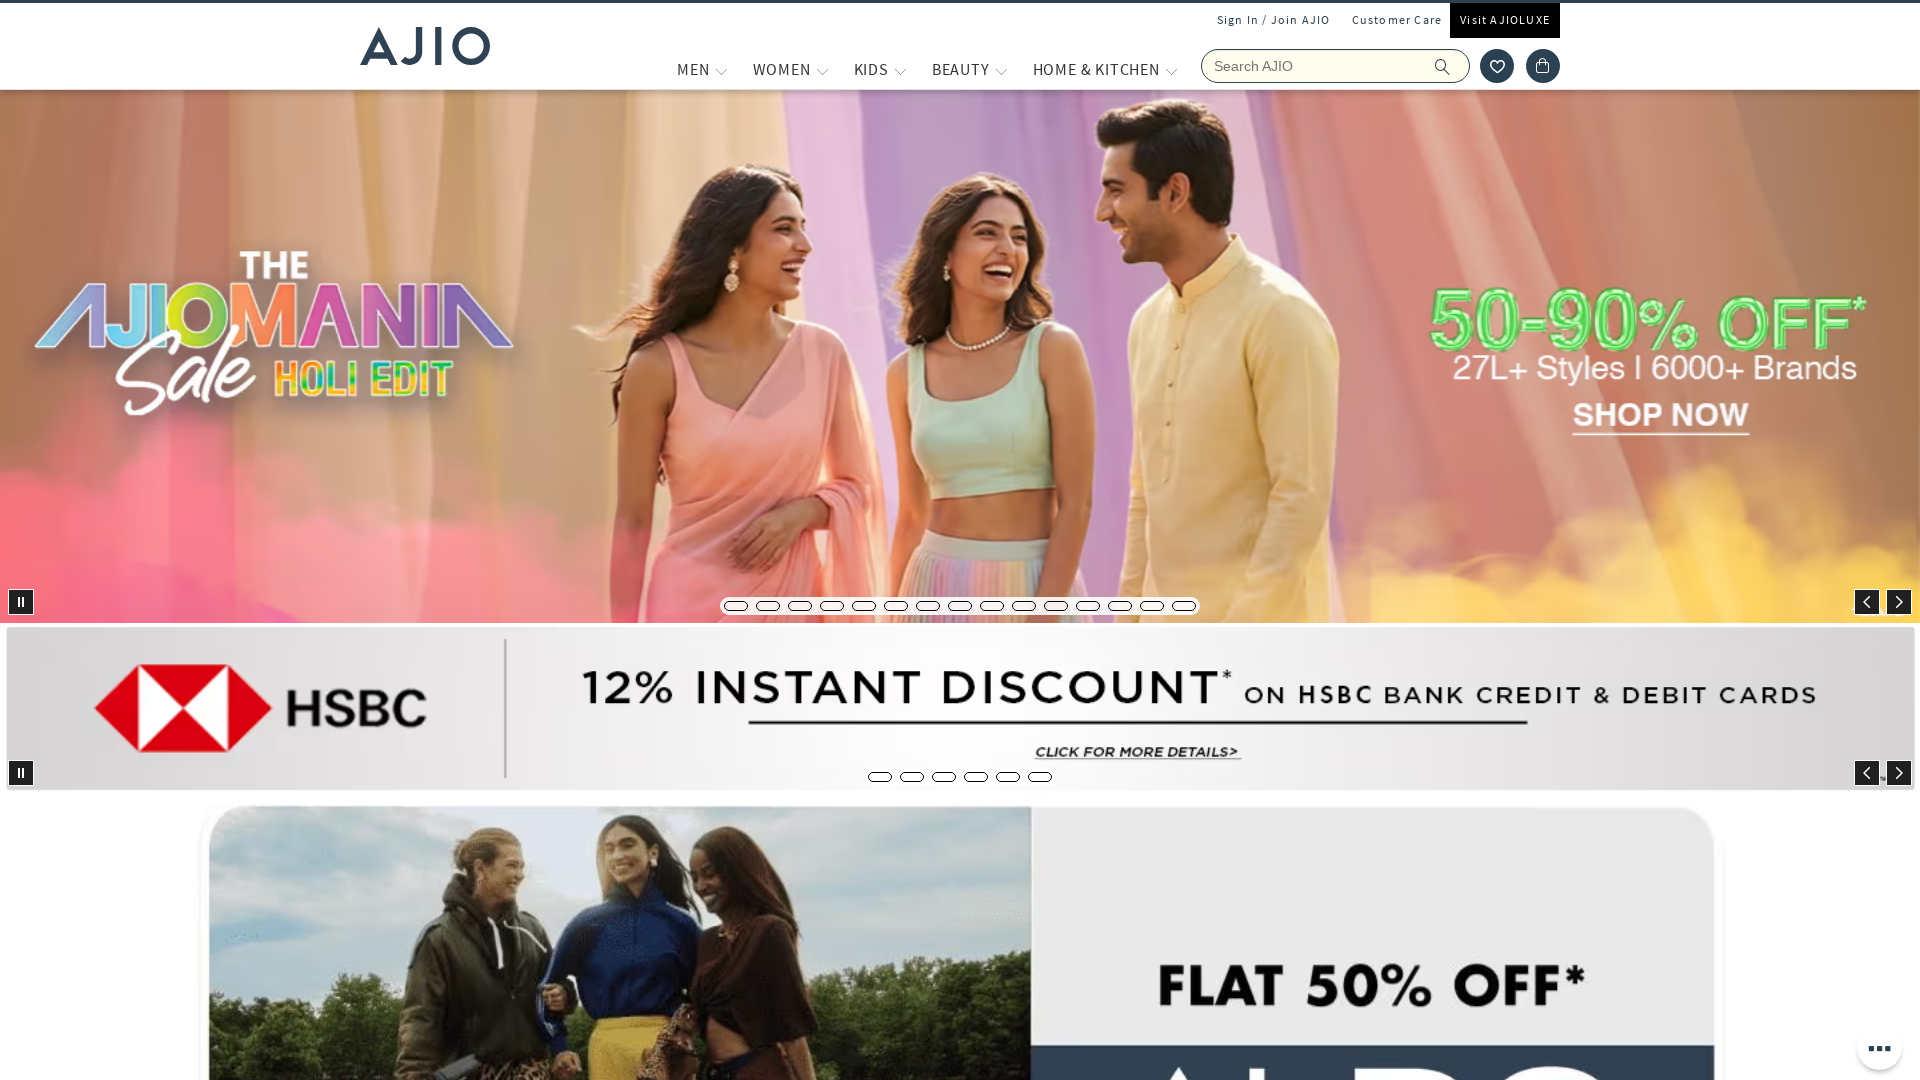

AJIO e-commerce website loaded successfully and DOM content ready
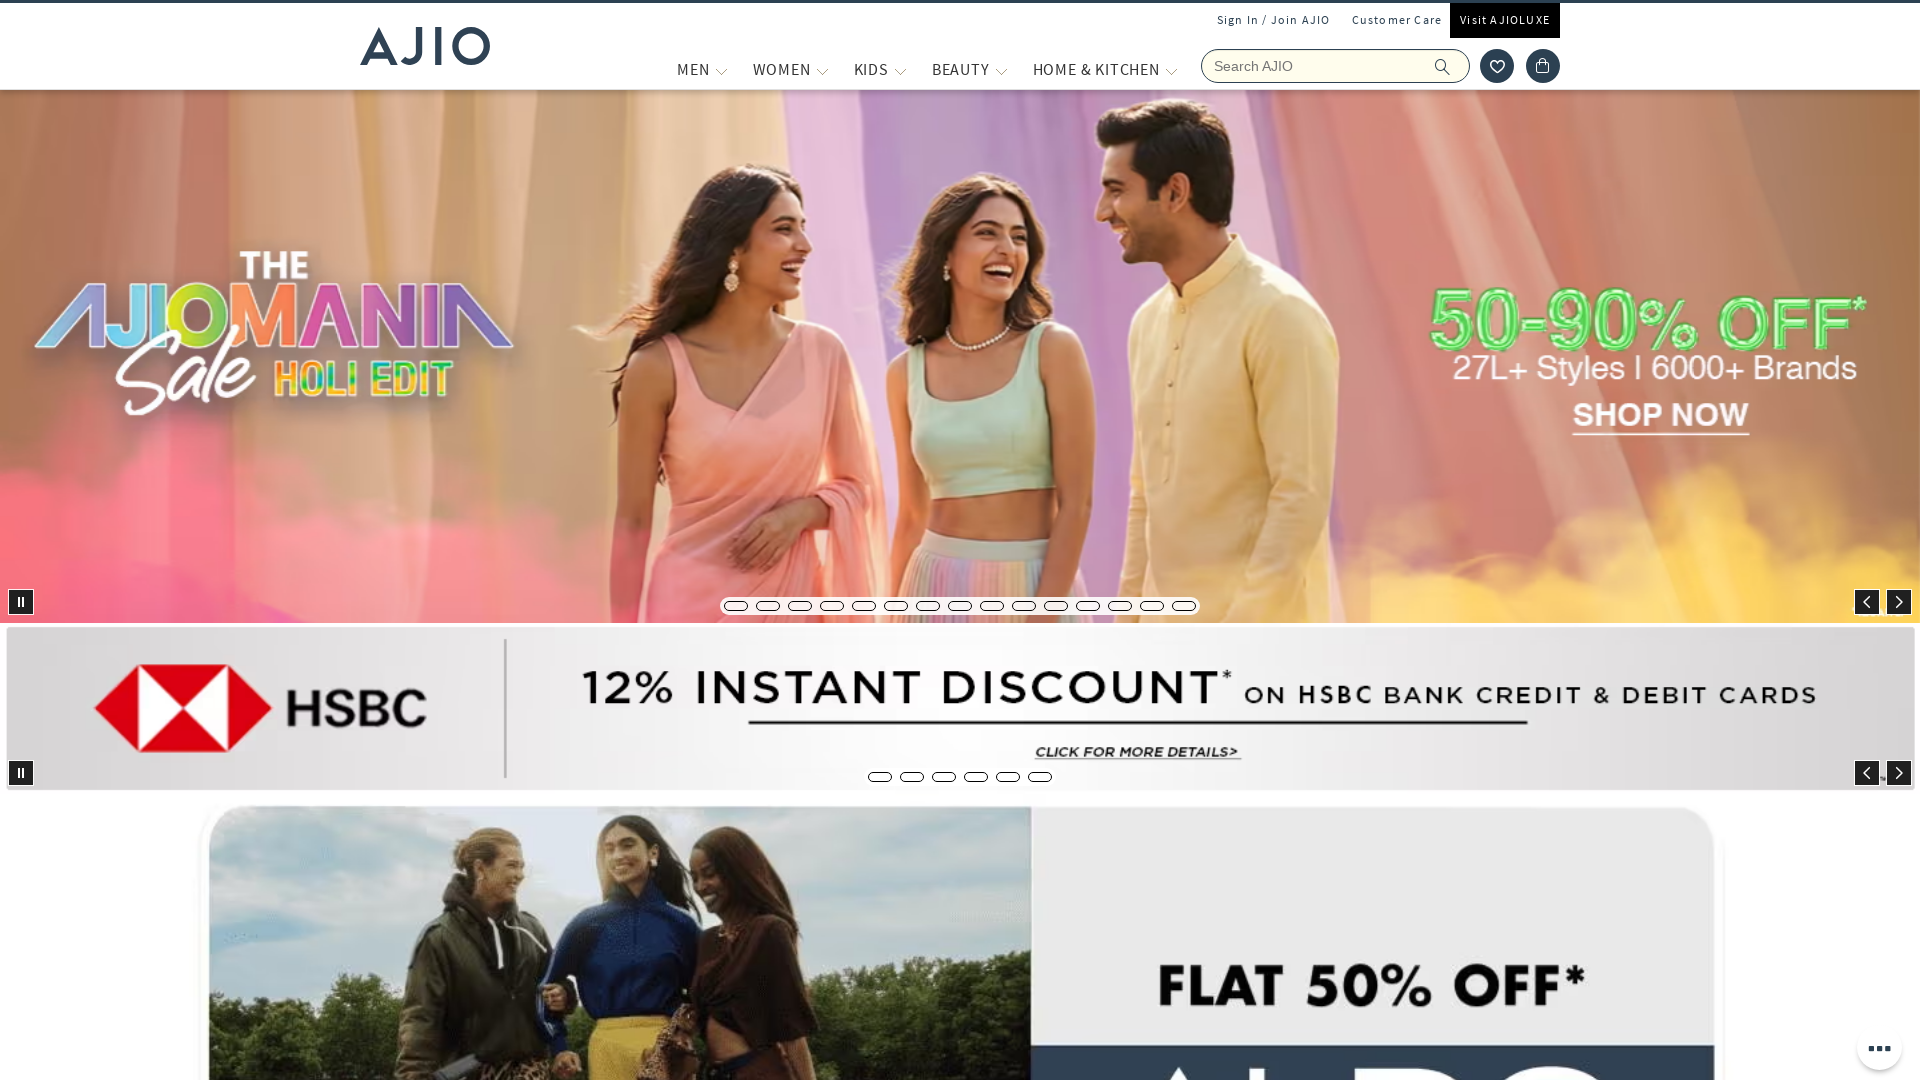

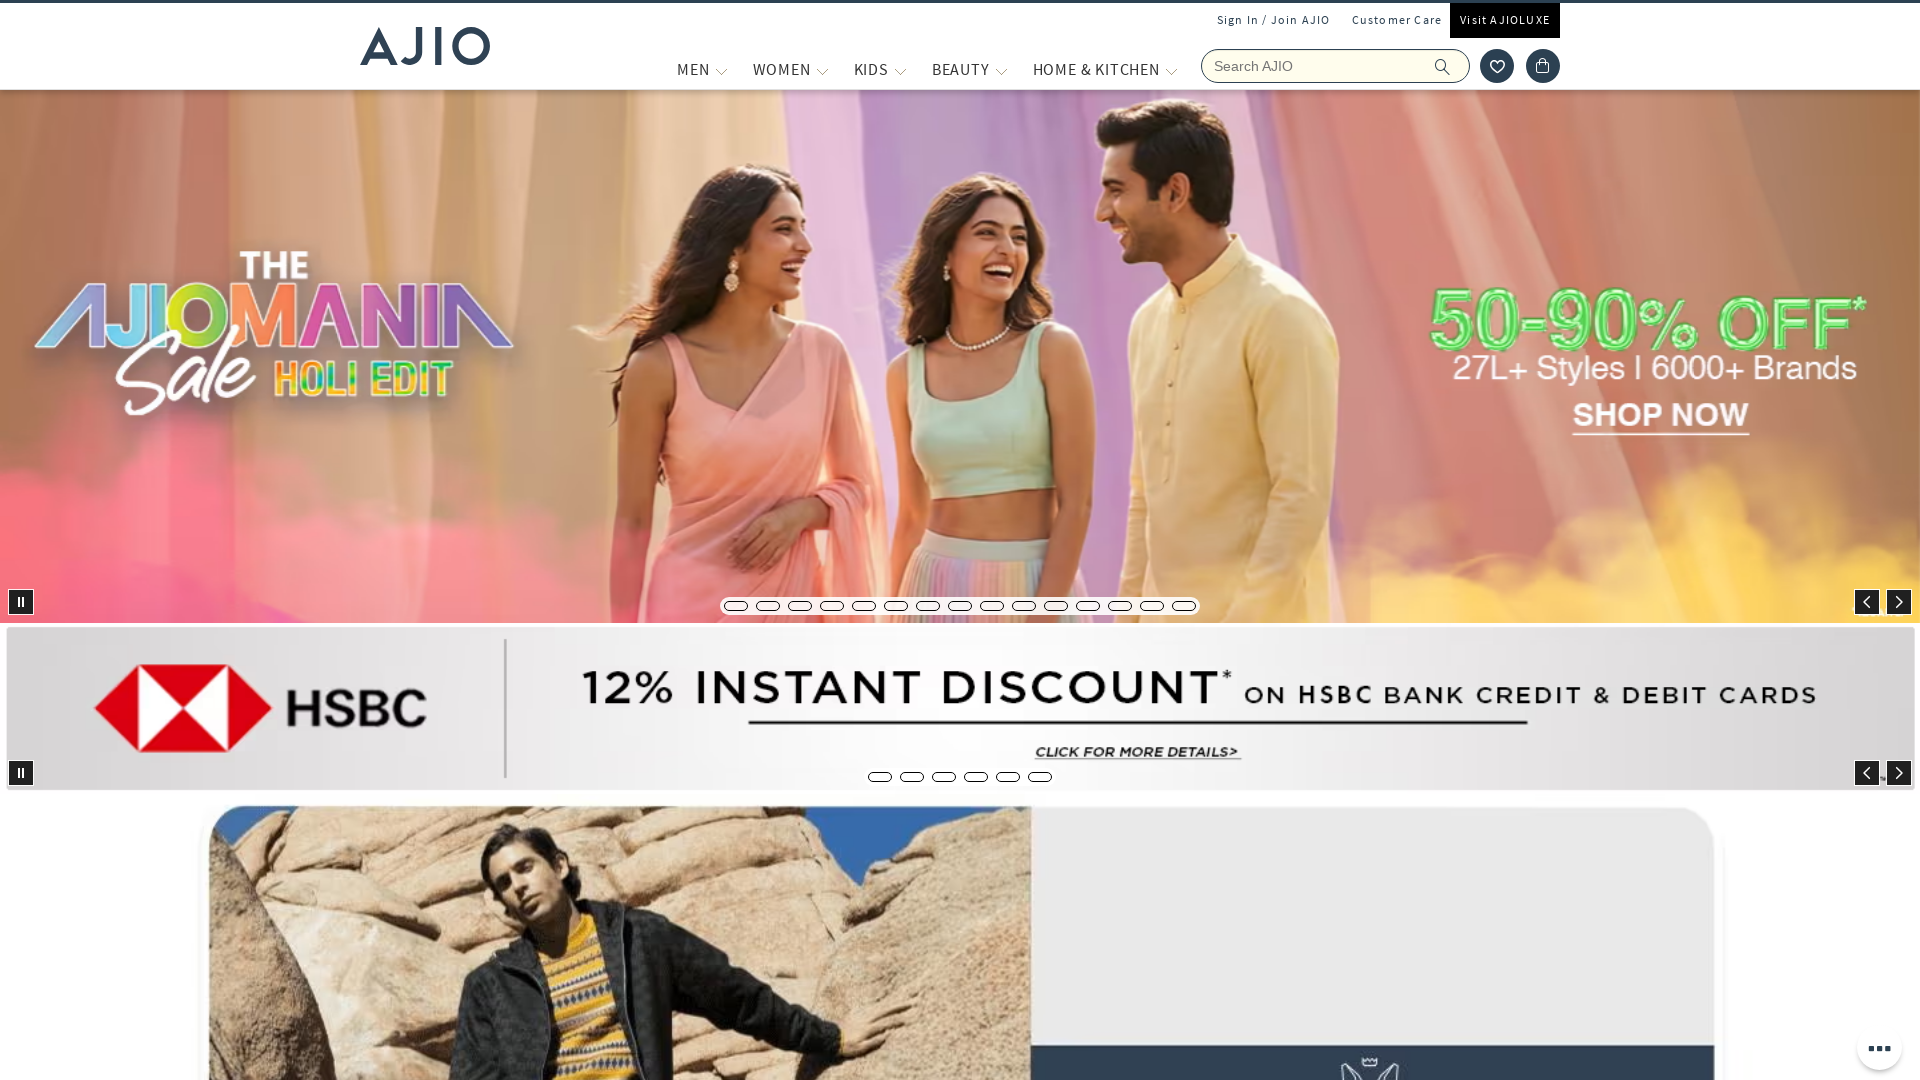